Tests form submission on an Angular practice page by filling out various form fields including name, email, password, checkbox, dropdown selection, radio button, date, and submitting the form

Starting URL: https://rahulshettyacademy.com/angularpractice/

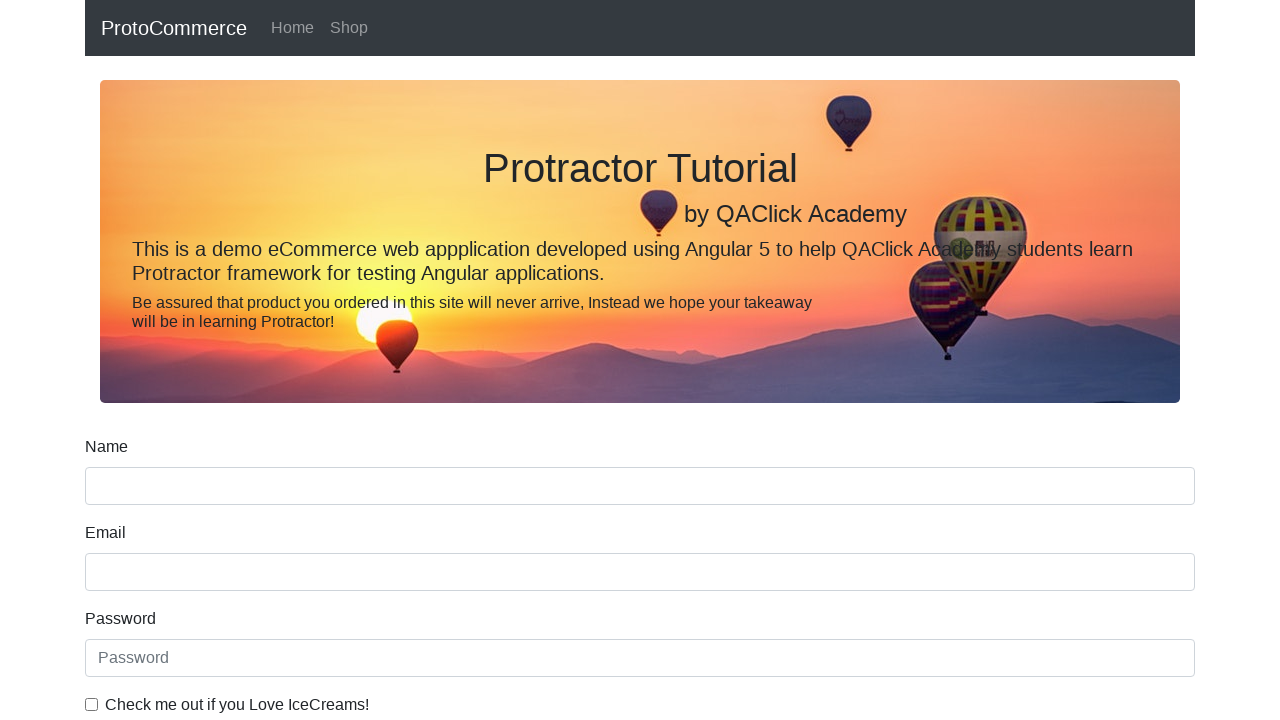

Filled name field with 'John Smith' on input[name='name']
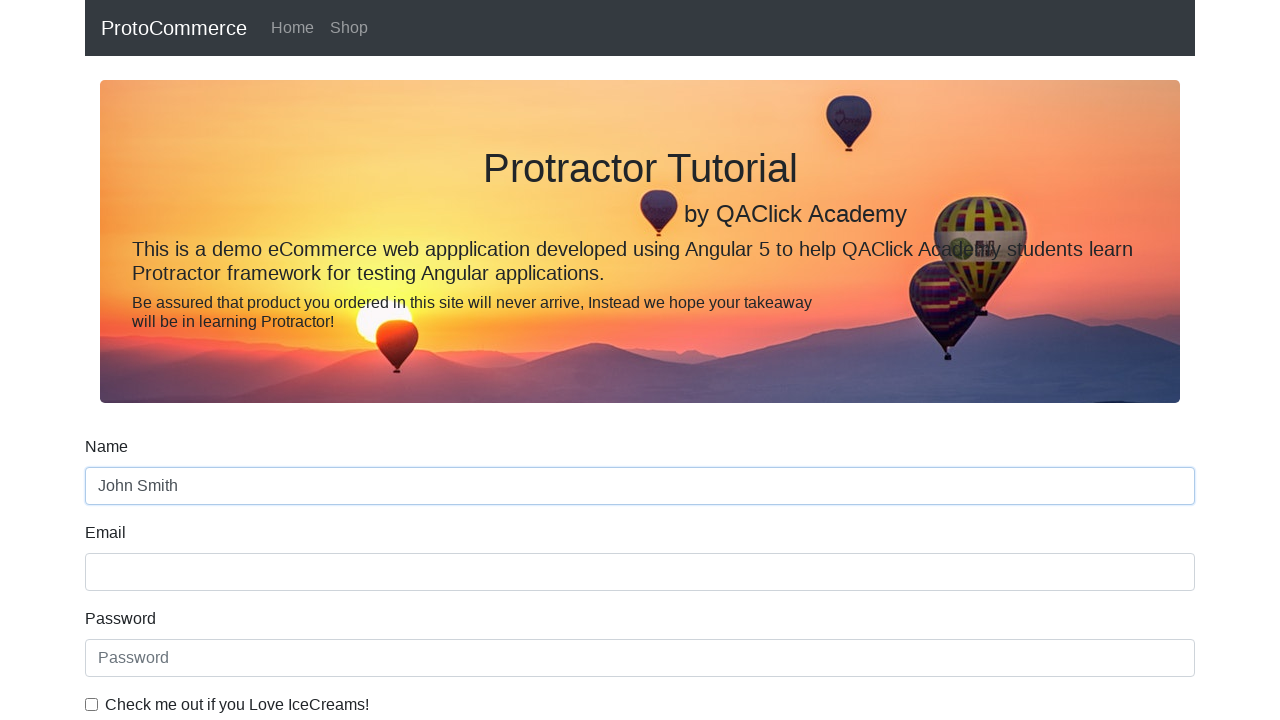

Filled email field with 'john.smith@example.com' on input[name='email']
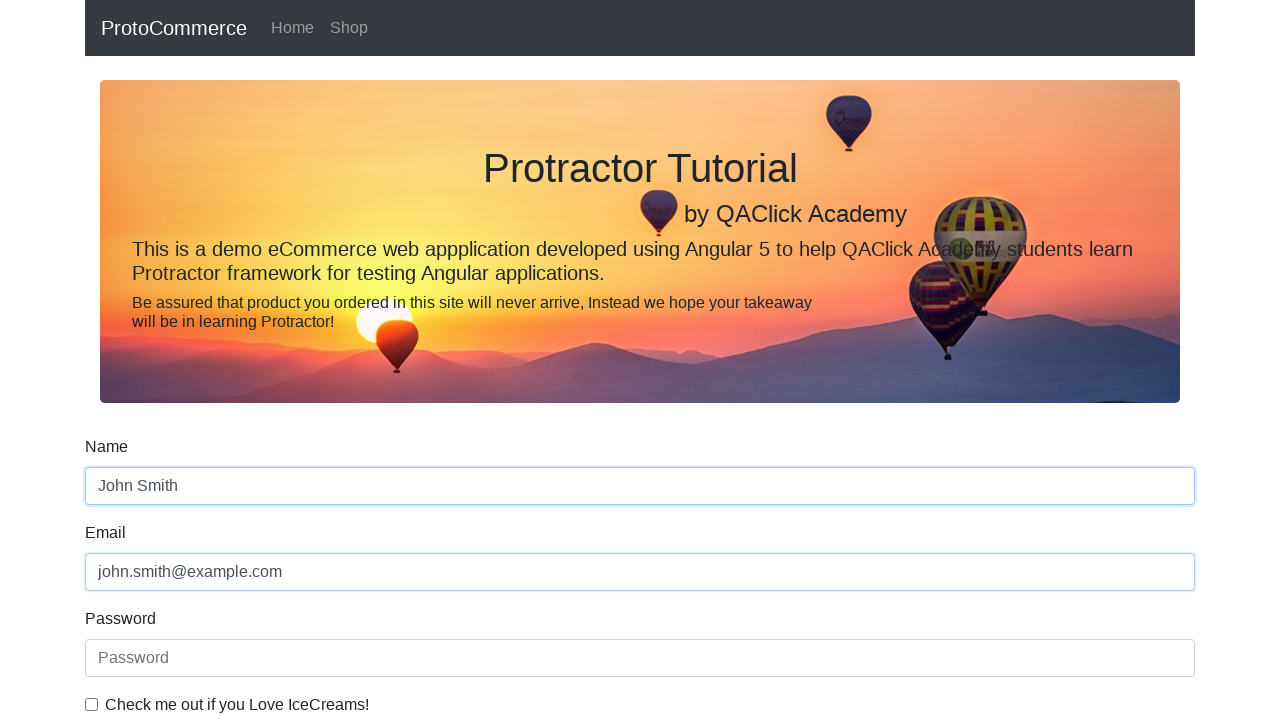

Filled password field with 'SecurePass123' on #exampleInputPassword1
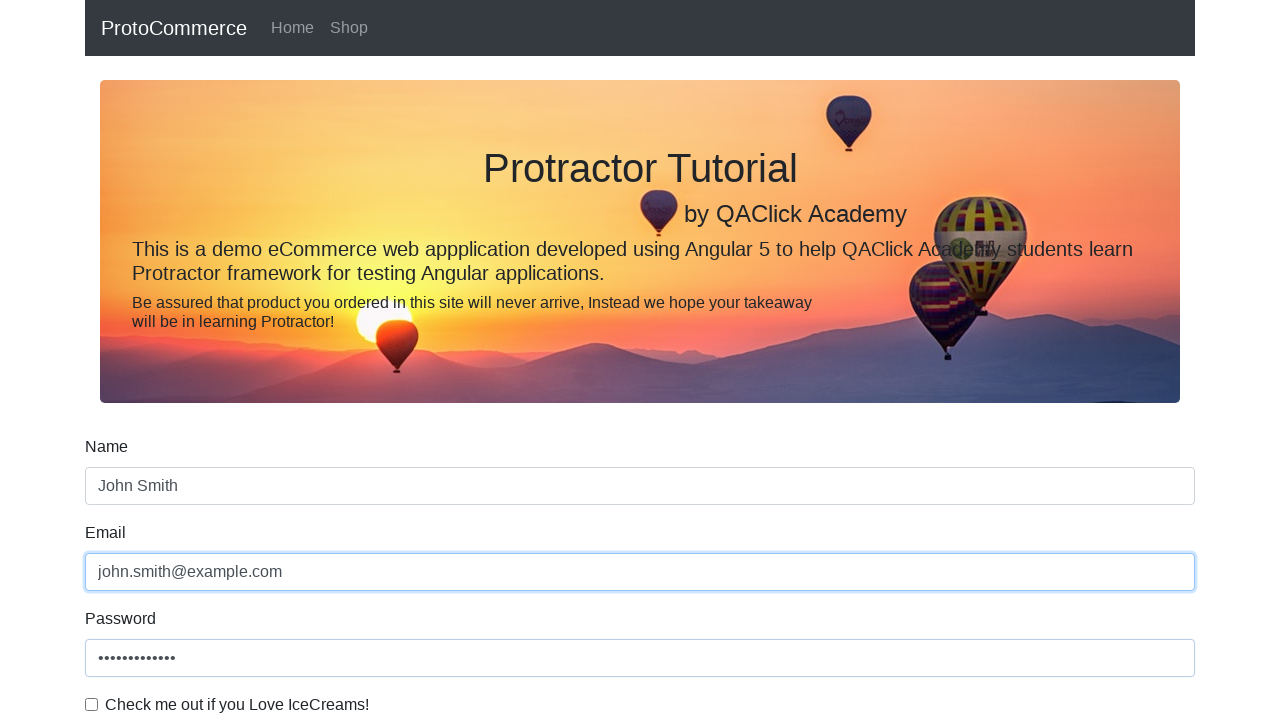

Checked the checkbox for terms/conditions at (92, 704) on #exampleCheck1
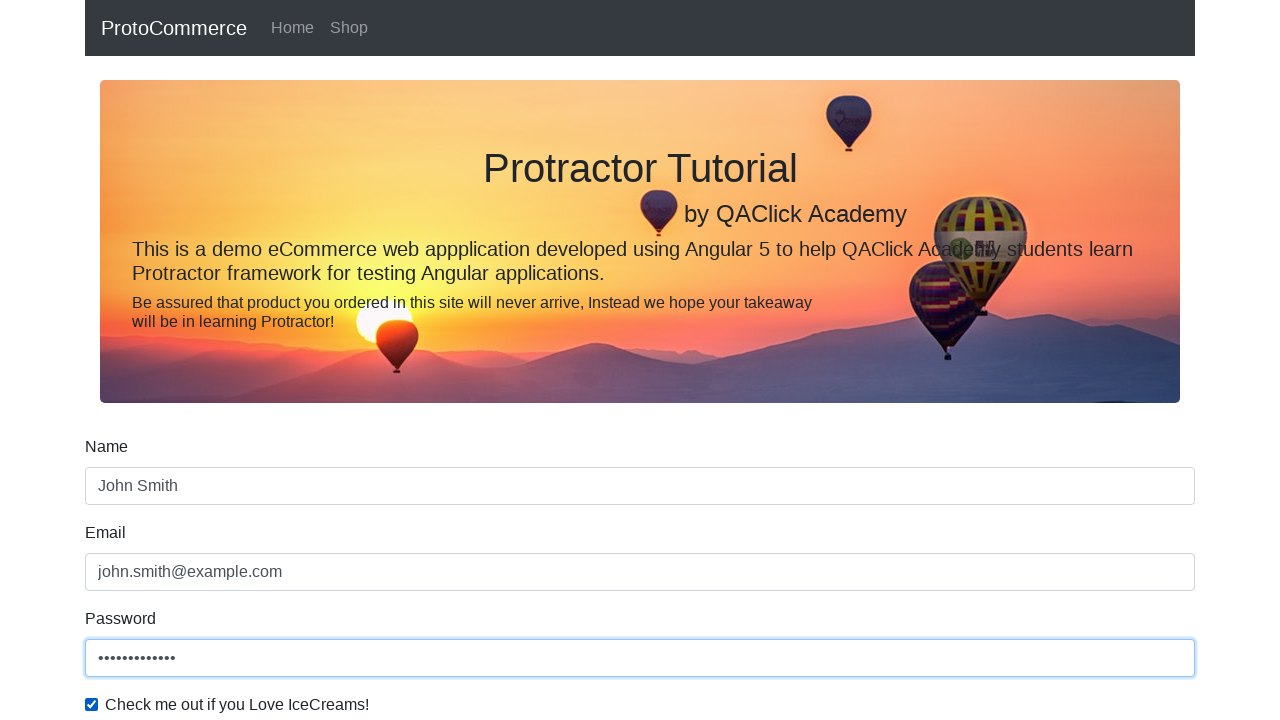

Selected 'Male' from gender dropdown on #exampleFormControlSelect1
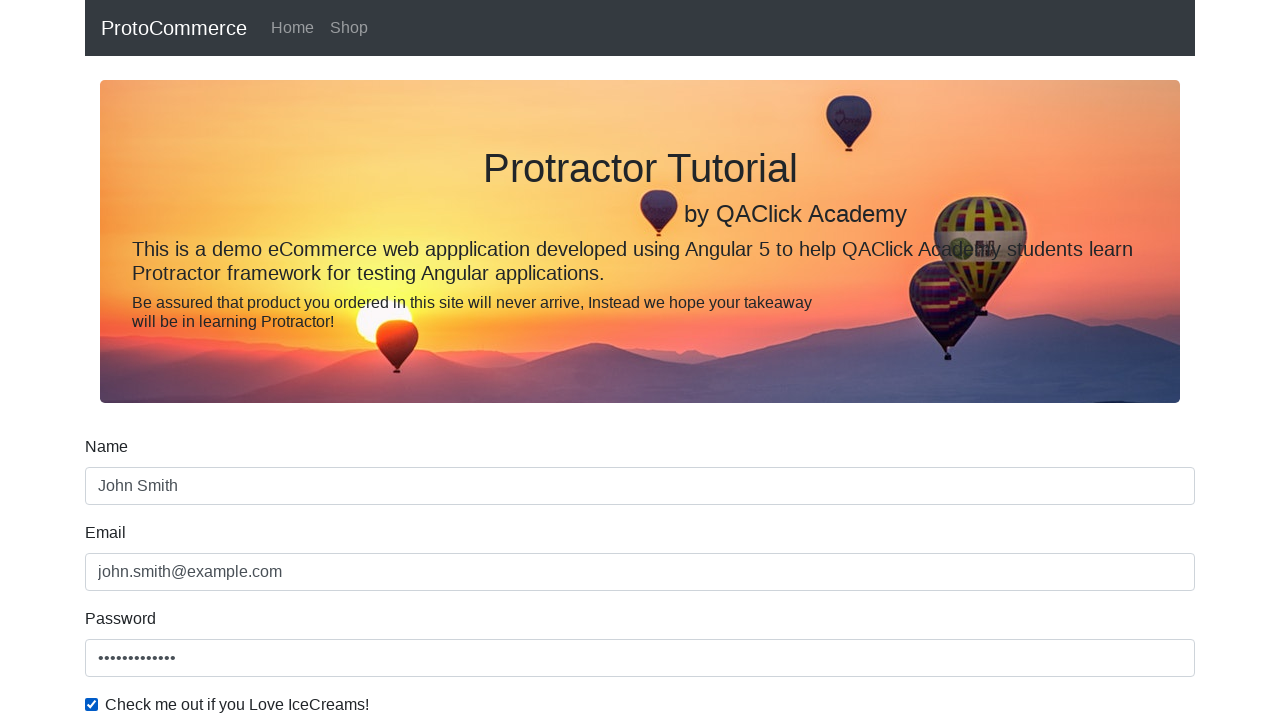

Selected employment status radio button at (238, 360) on #inlineRadio1
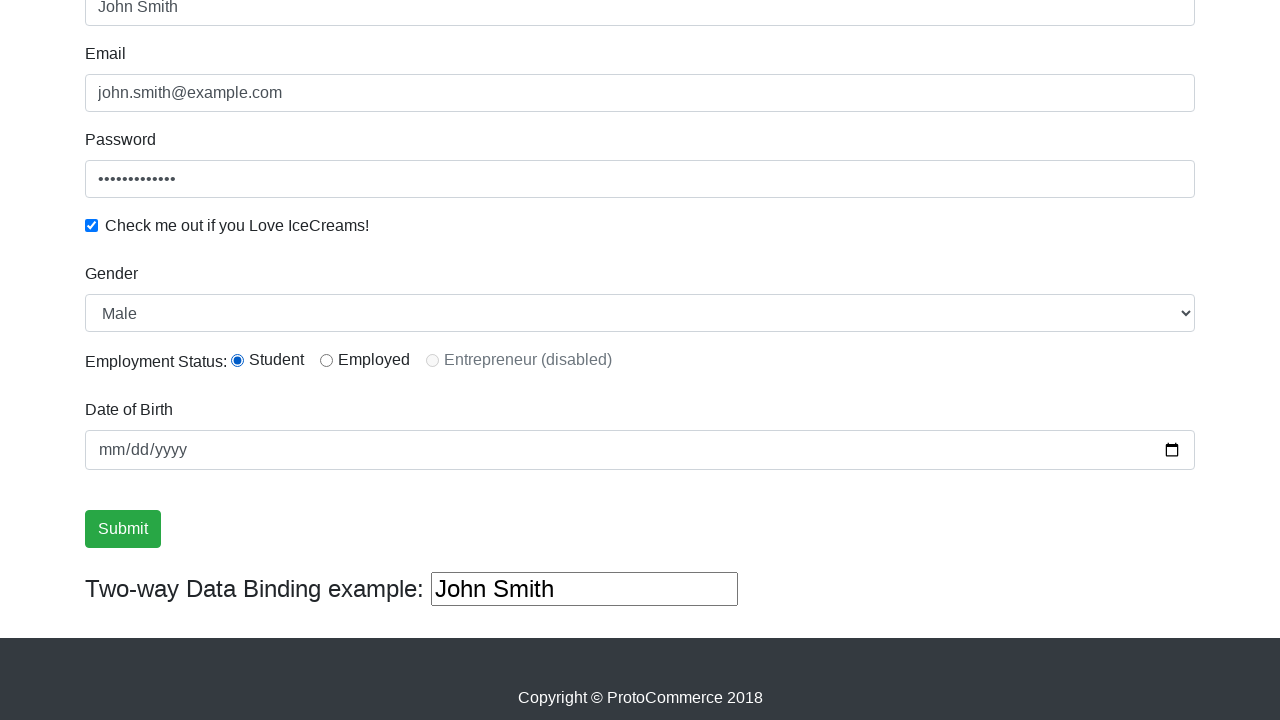

Filled date field with '1995-03-15' on input[type='date']
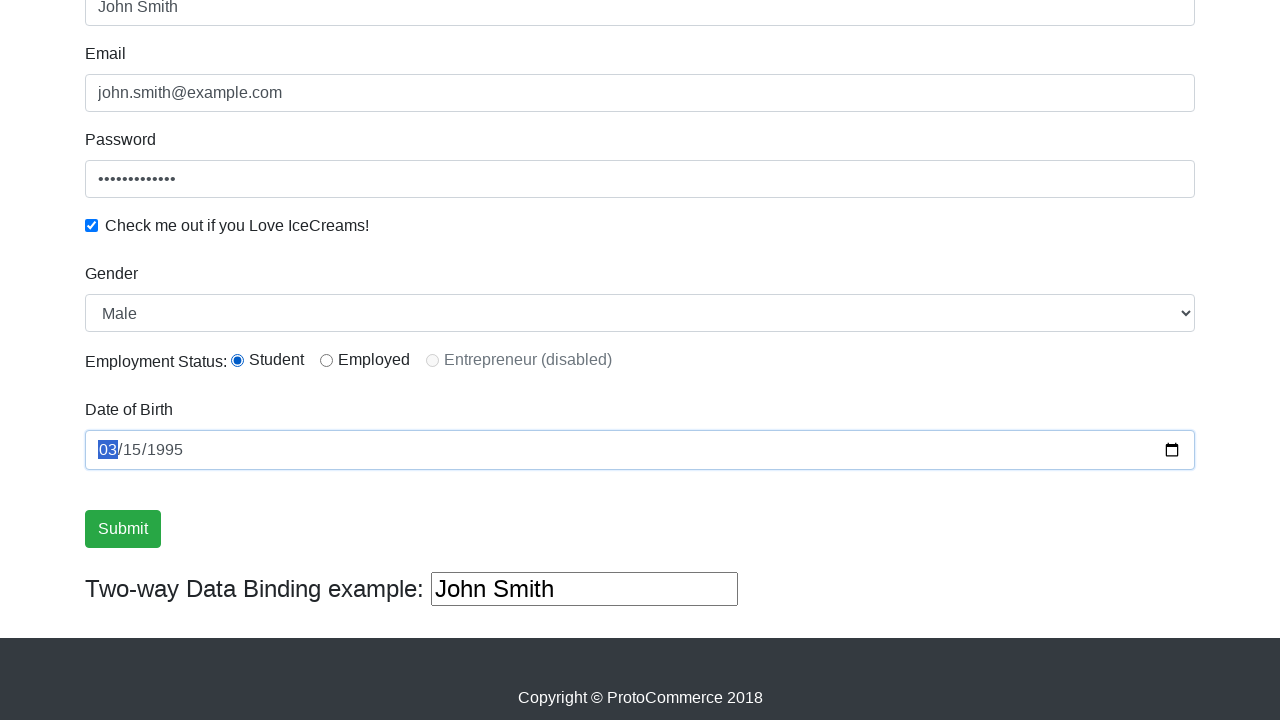

Clicked the Submit button to submit the form at (123, 529) on input[value='Submit']
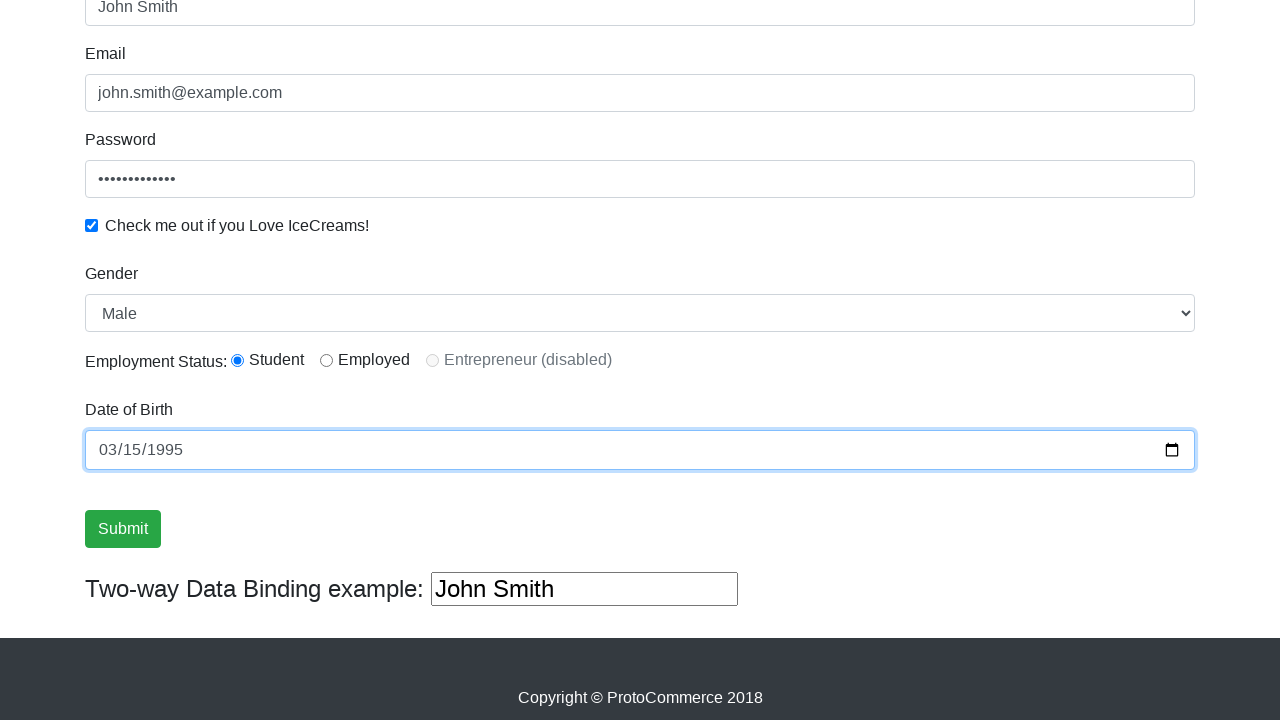

Form submission successful - success alert message appeared
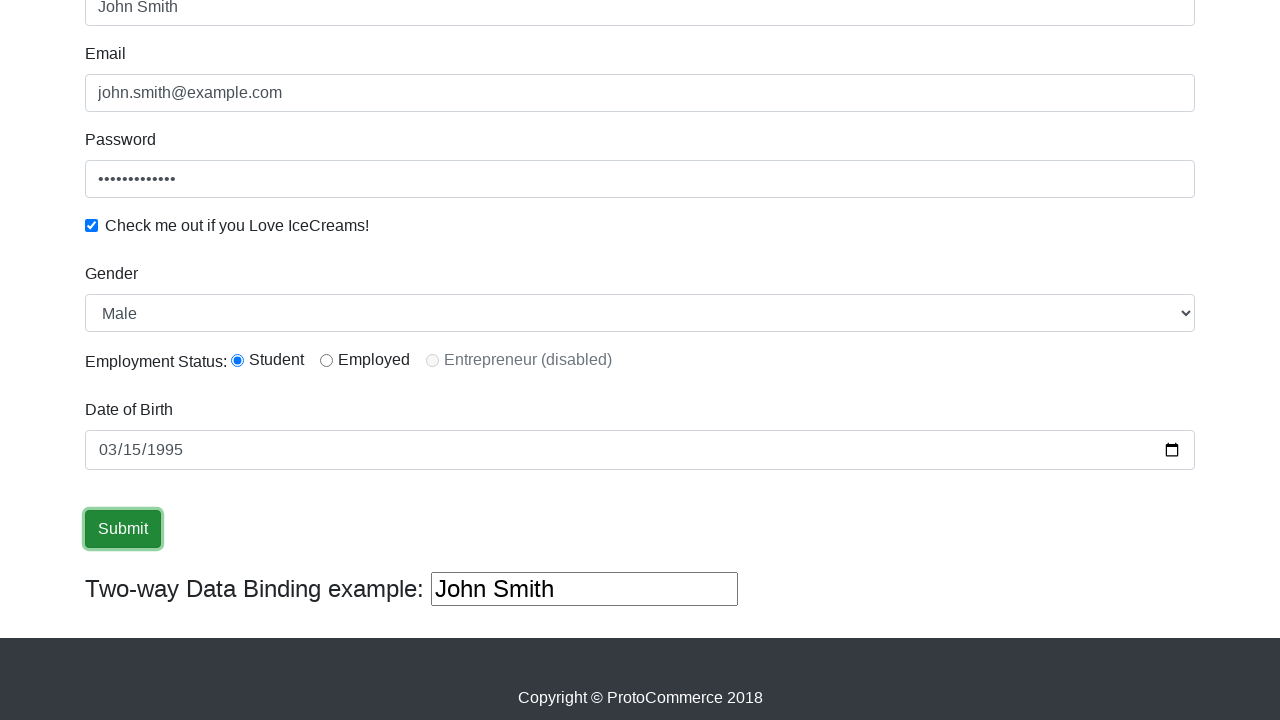

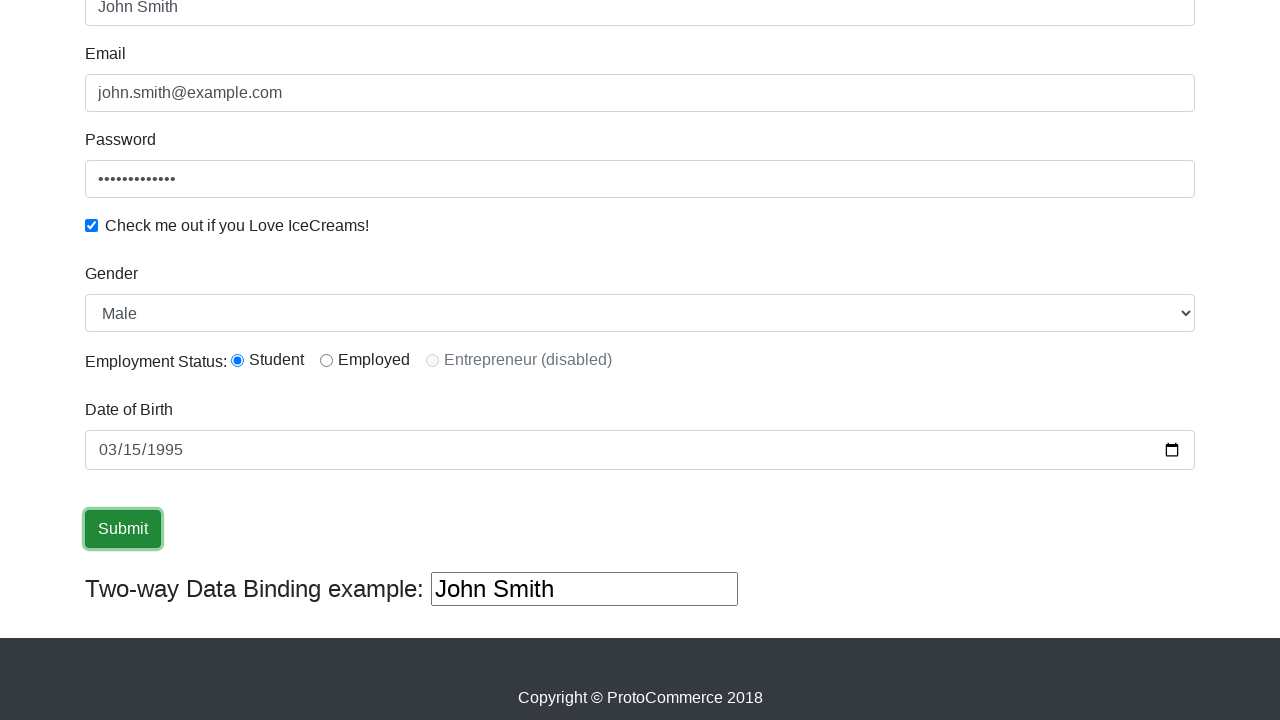